Tests the search functionality on Python.org by entering "pycon" in the search box, submitting the search, and verifying that search results are returned.

Starting URL: http://www.python.org

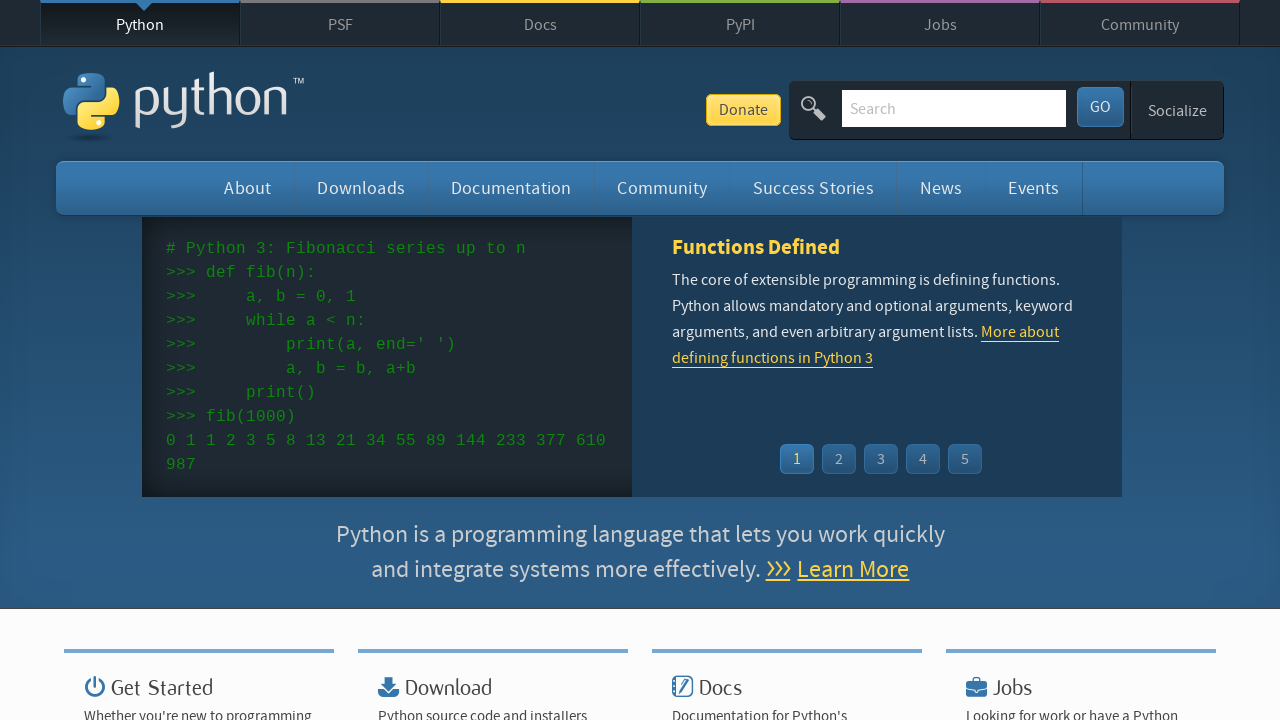

Verified page title contains 'Python'
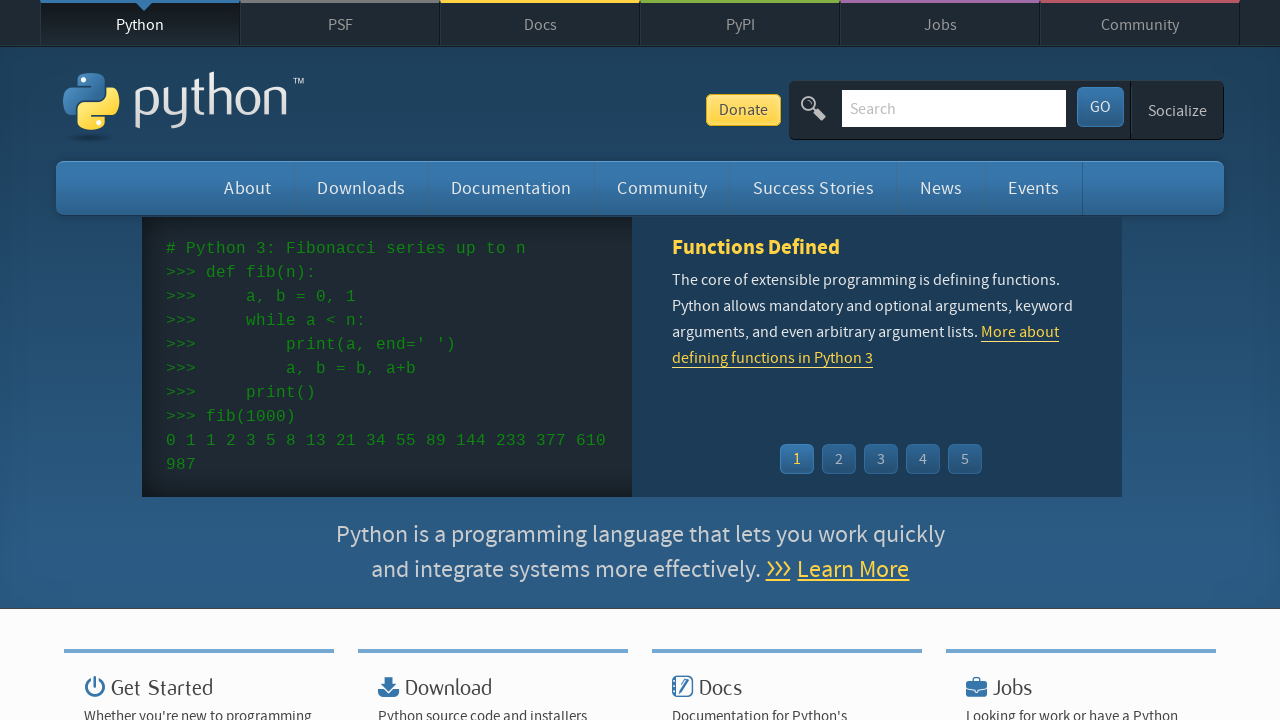

Located and cleared the search box on input[name='q']
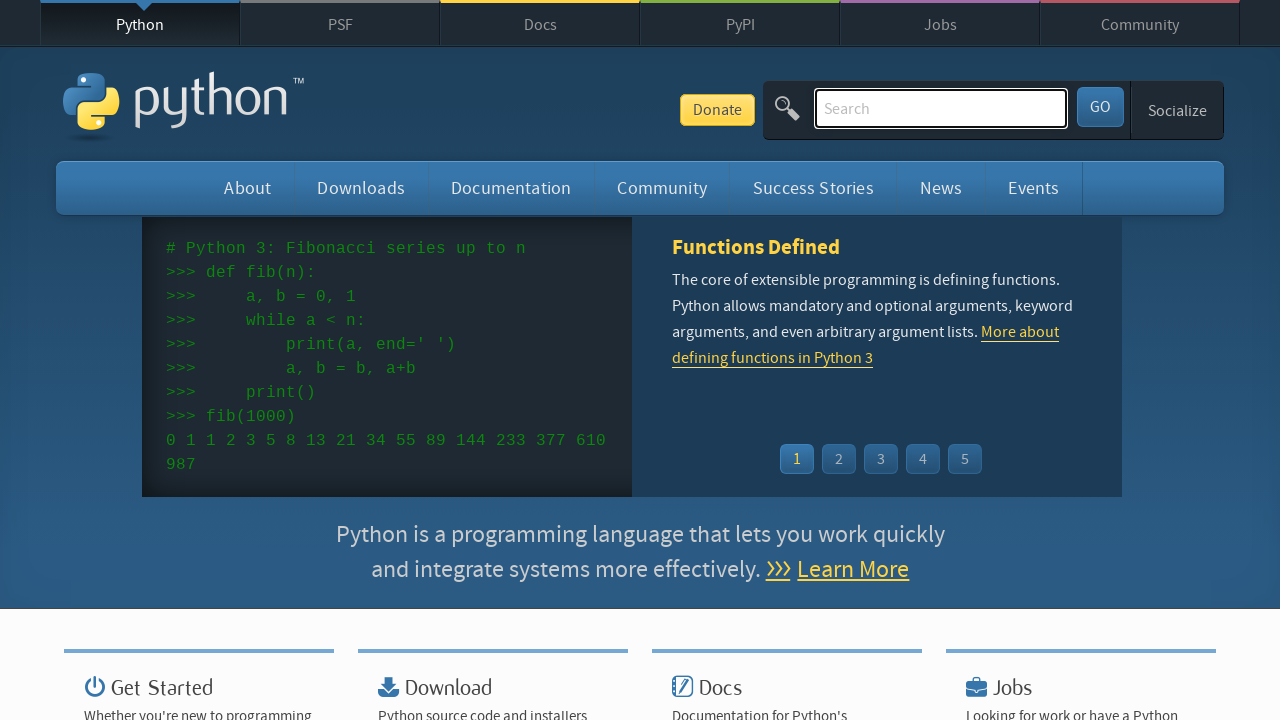

Entered 'pycon' in the search box on input[name='q']
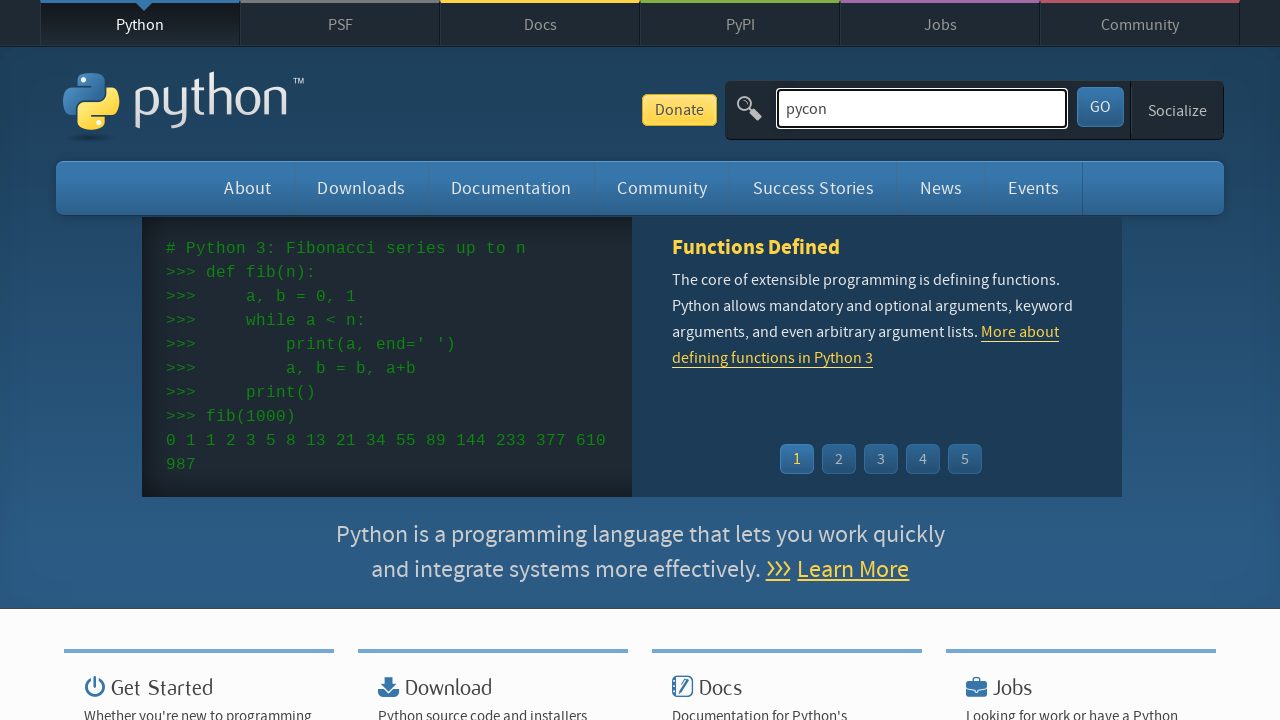

Pressed Enter to submit the search on input[name='q']
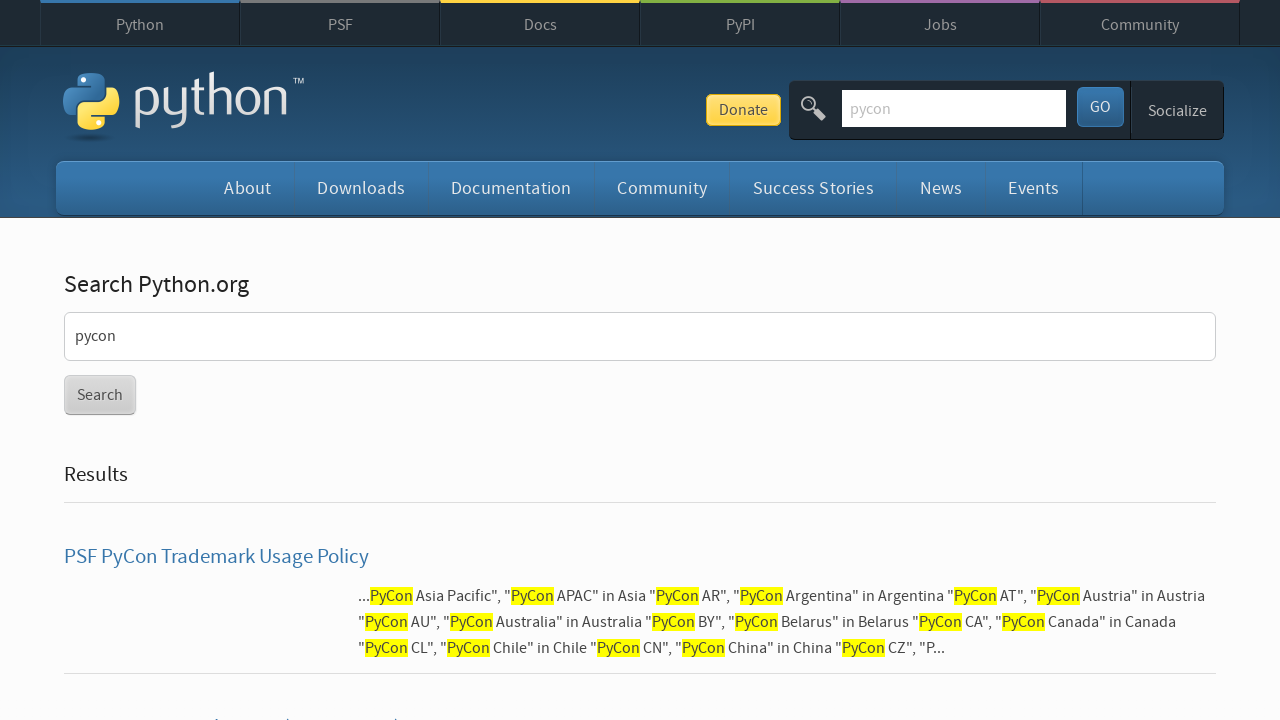

Waited for search results page to load
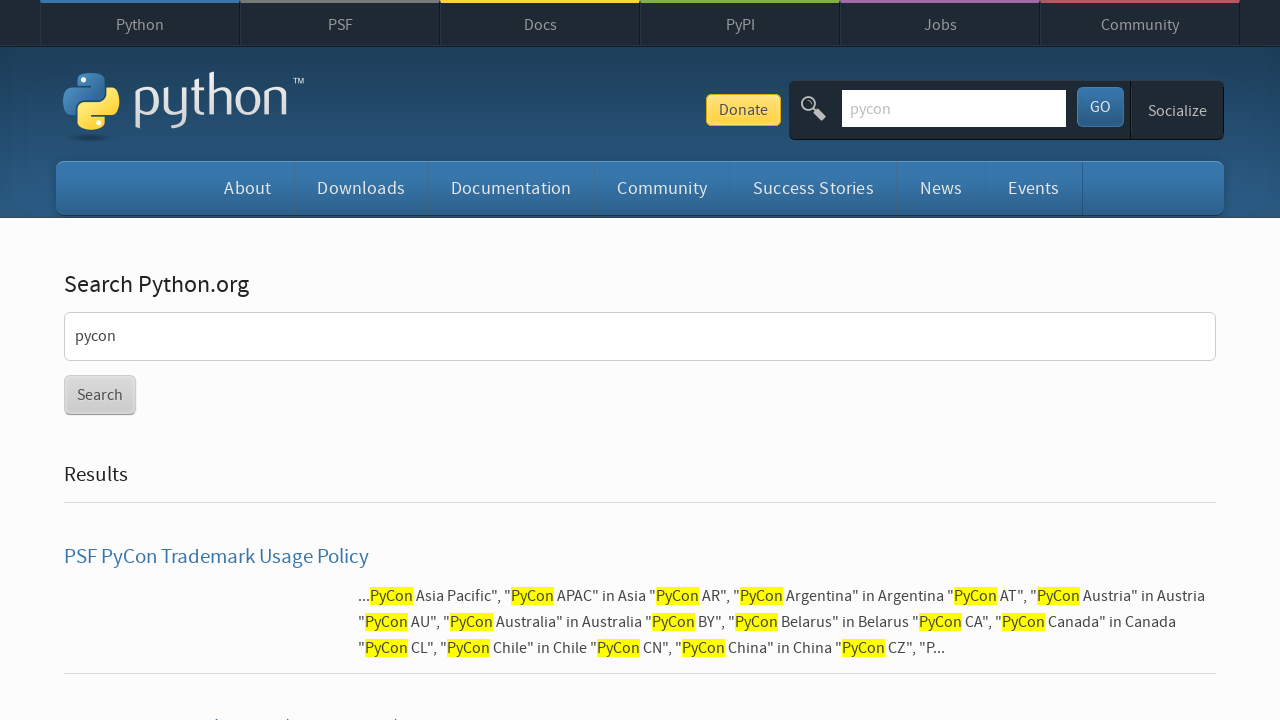

Verified that search results were returned (no 'No results found' message)
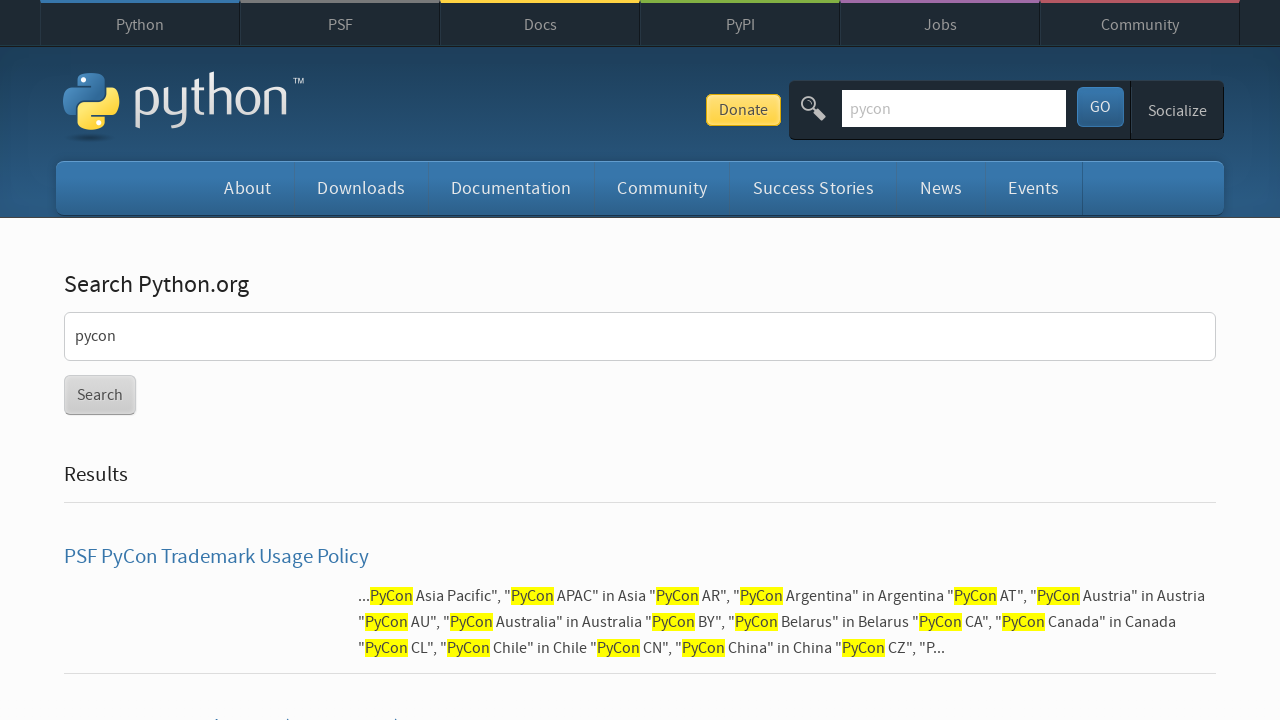

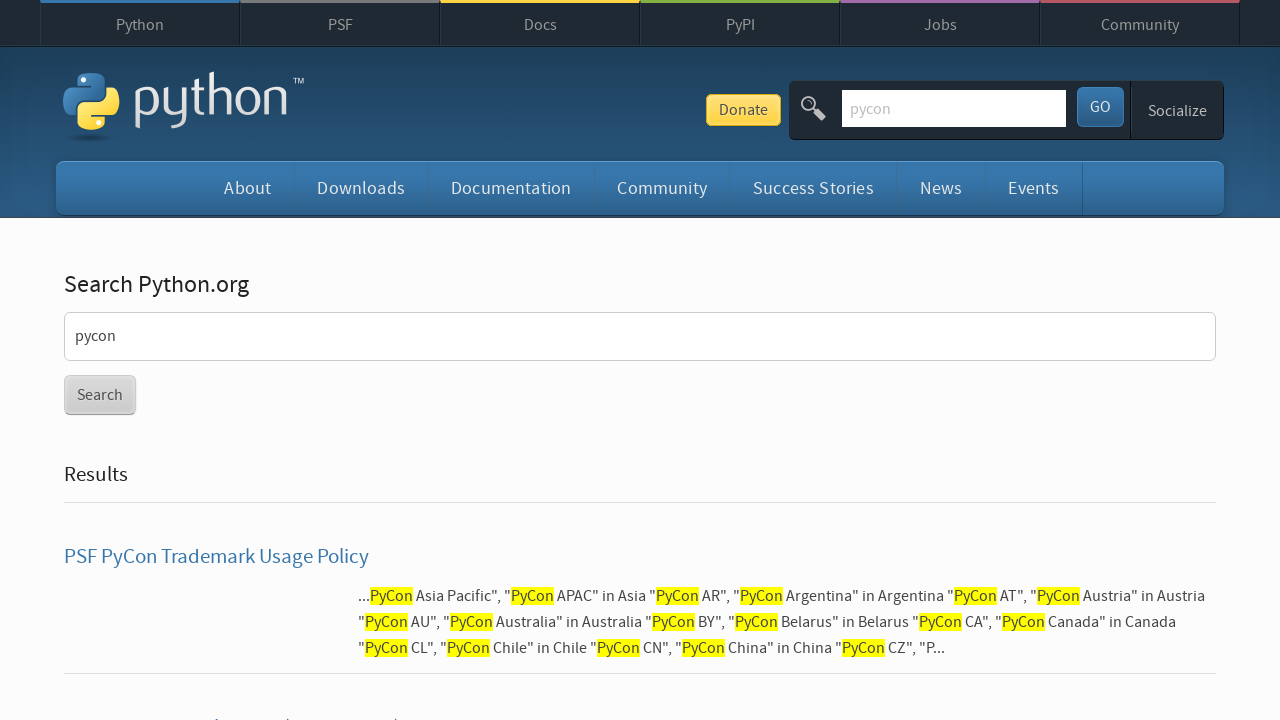